Completes the Trial of the Stones challenge by solving three riddles - entering "rock" for the first riddle, using the revealed password for the second, and finding the richest merchant for the third

Starting URL: https://techstepacademy.com/trial-of-the-stones

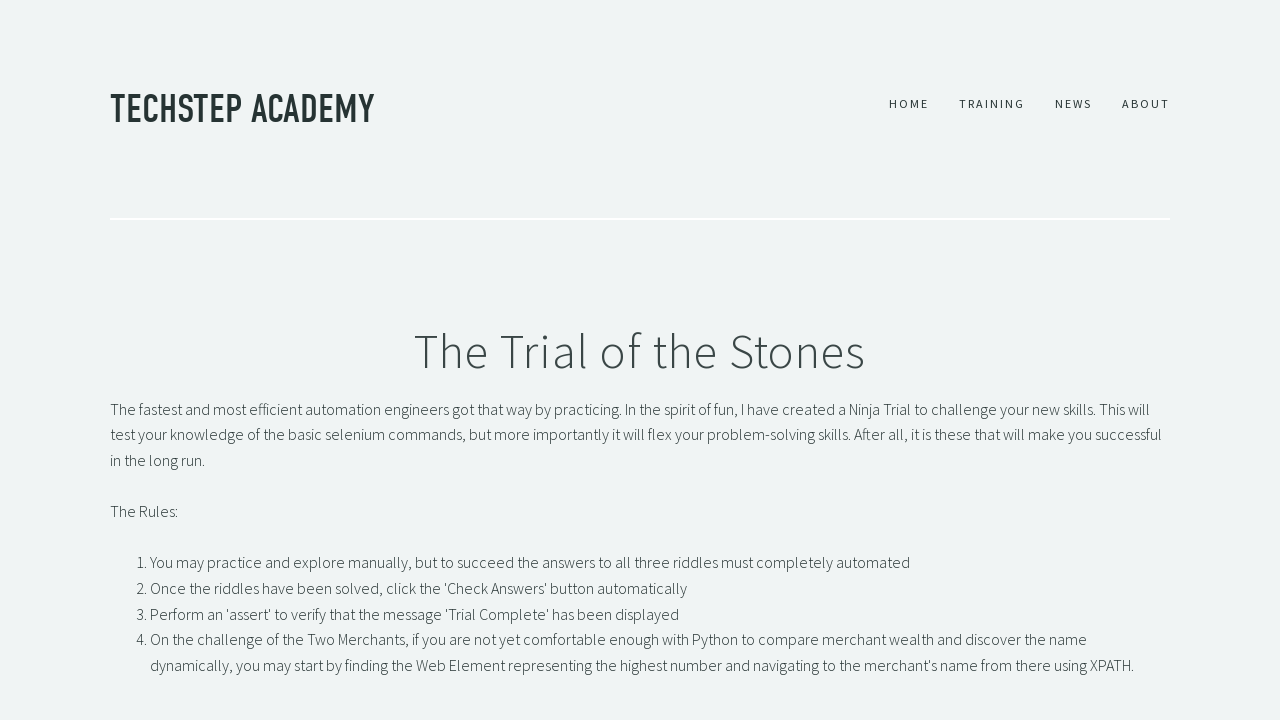

Filled first riddle input with 'rock' on input#r1Input
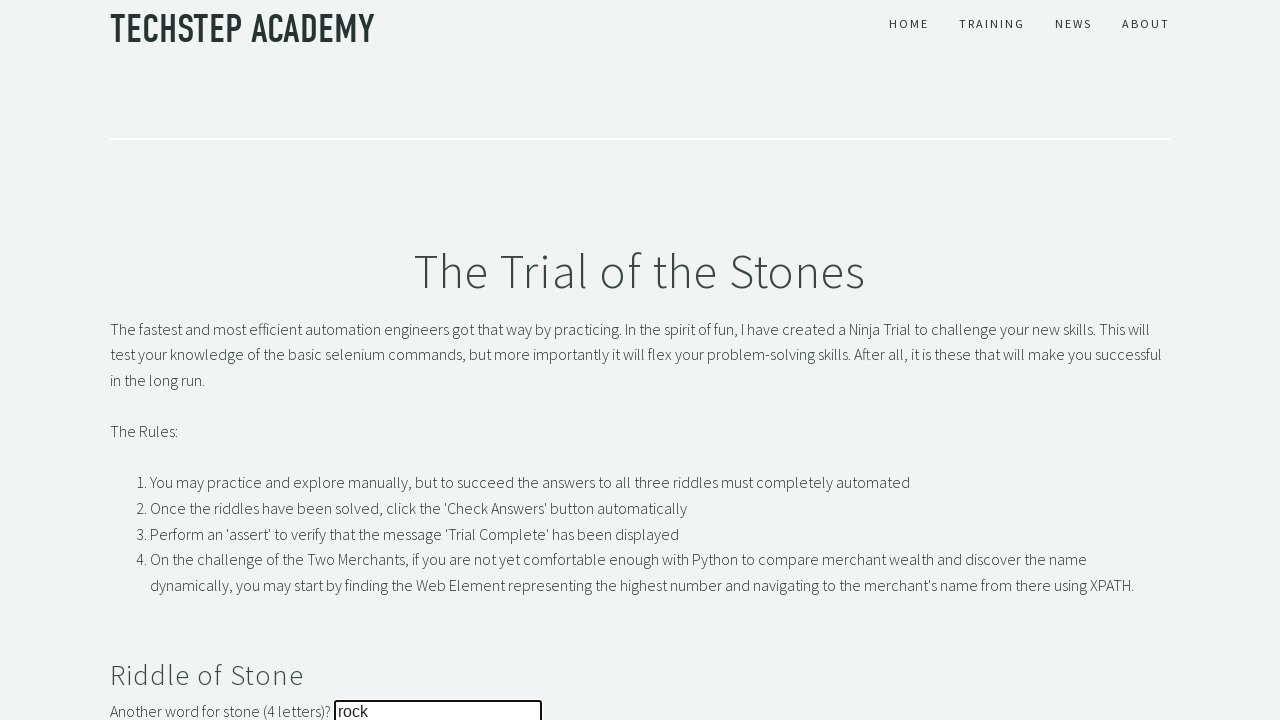

Submitted first riddle answer at (145, 360) on button#r1Btn
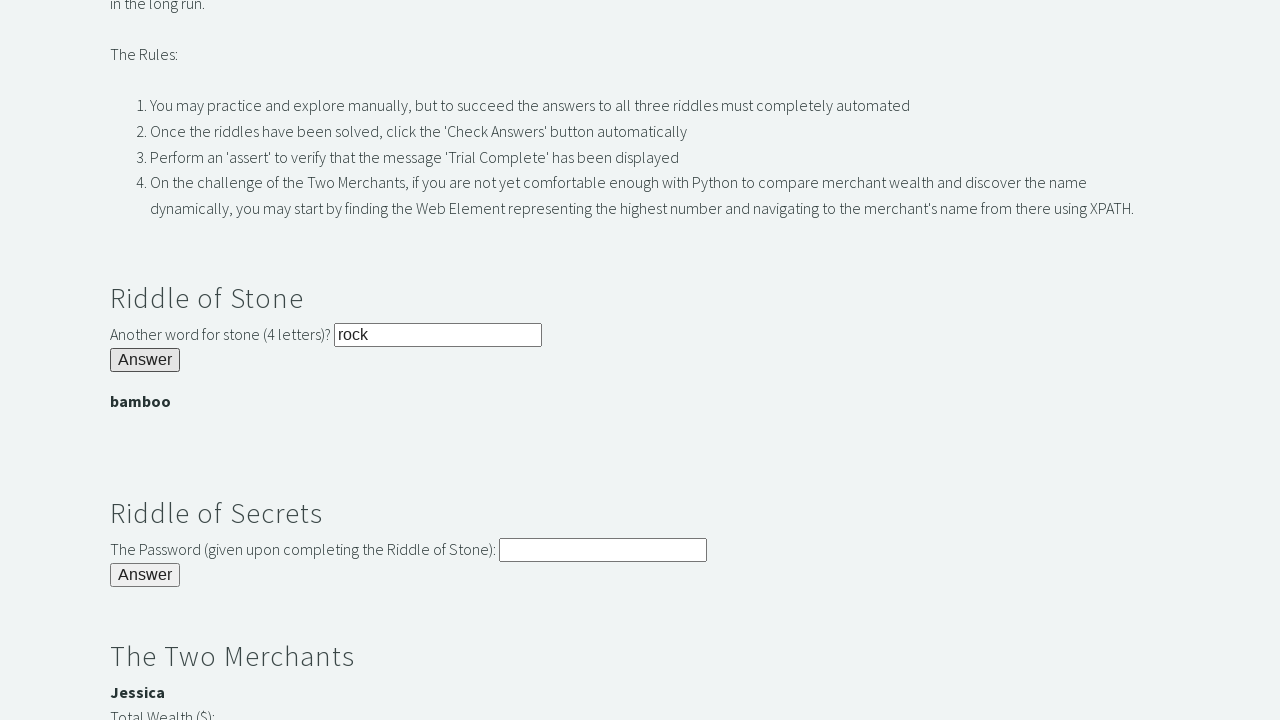

Password banner appeared
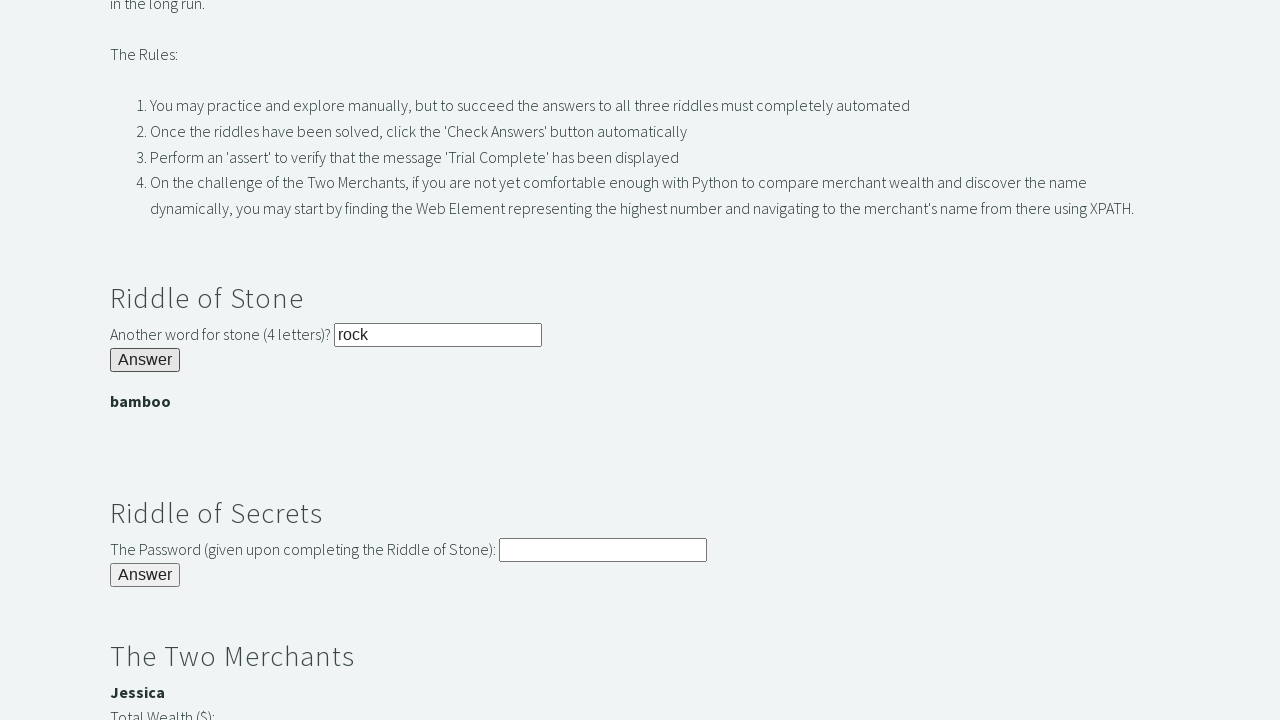

Extracted password: bamboo
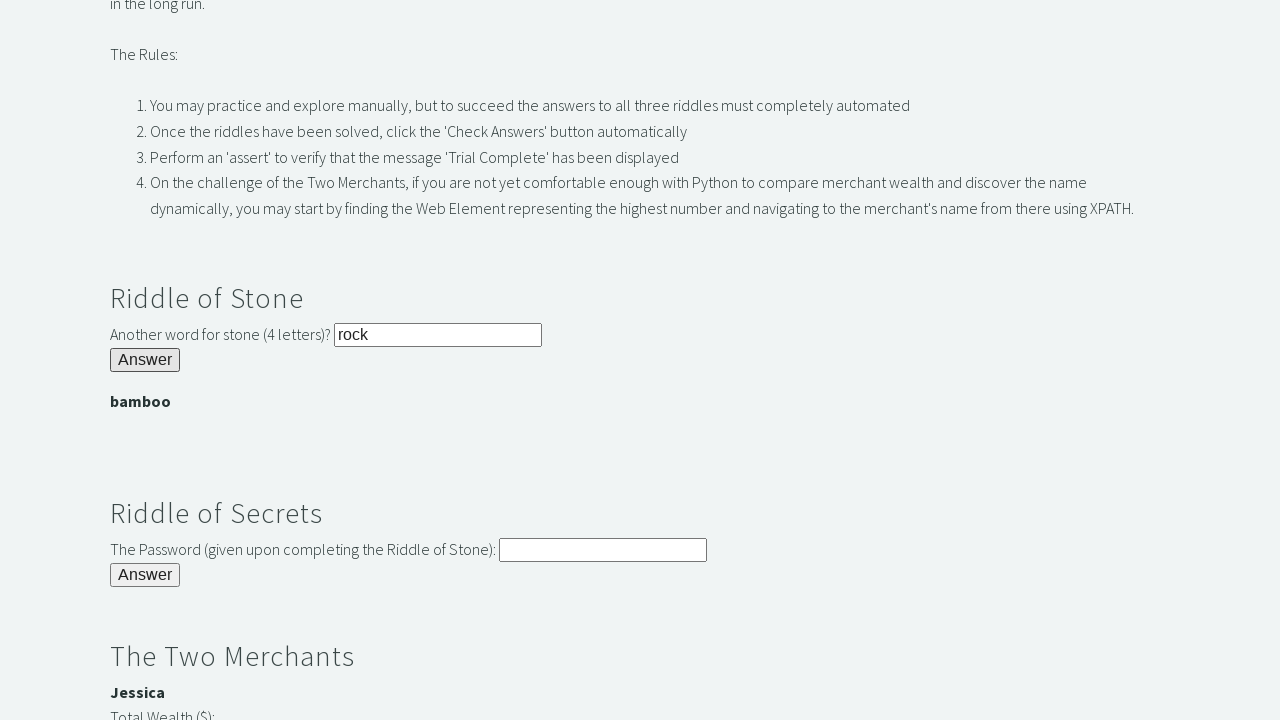

Filled second riddle input with revealed password on input#r2Input
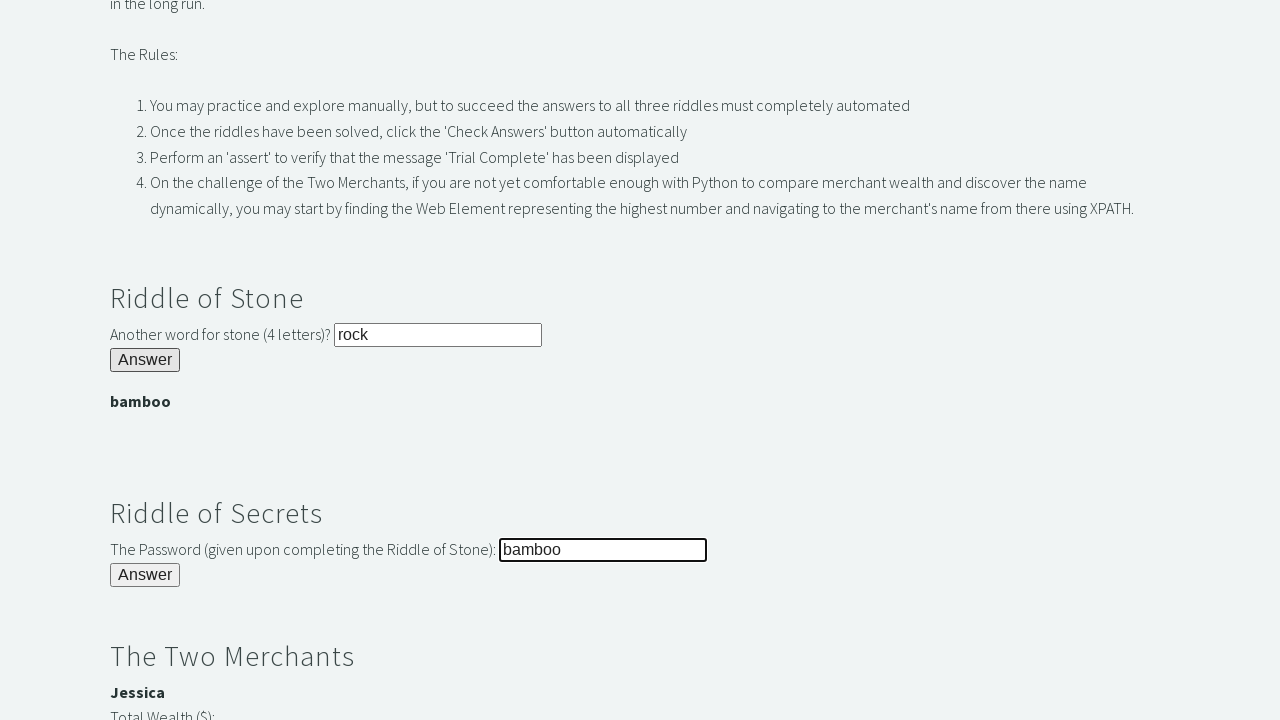

Submitted second riddle answer at (145, 575) on button#r2Butn
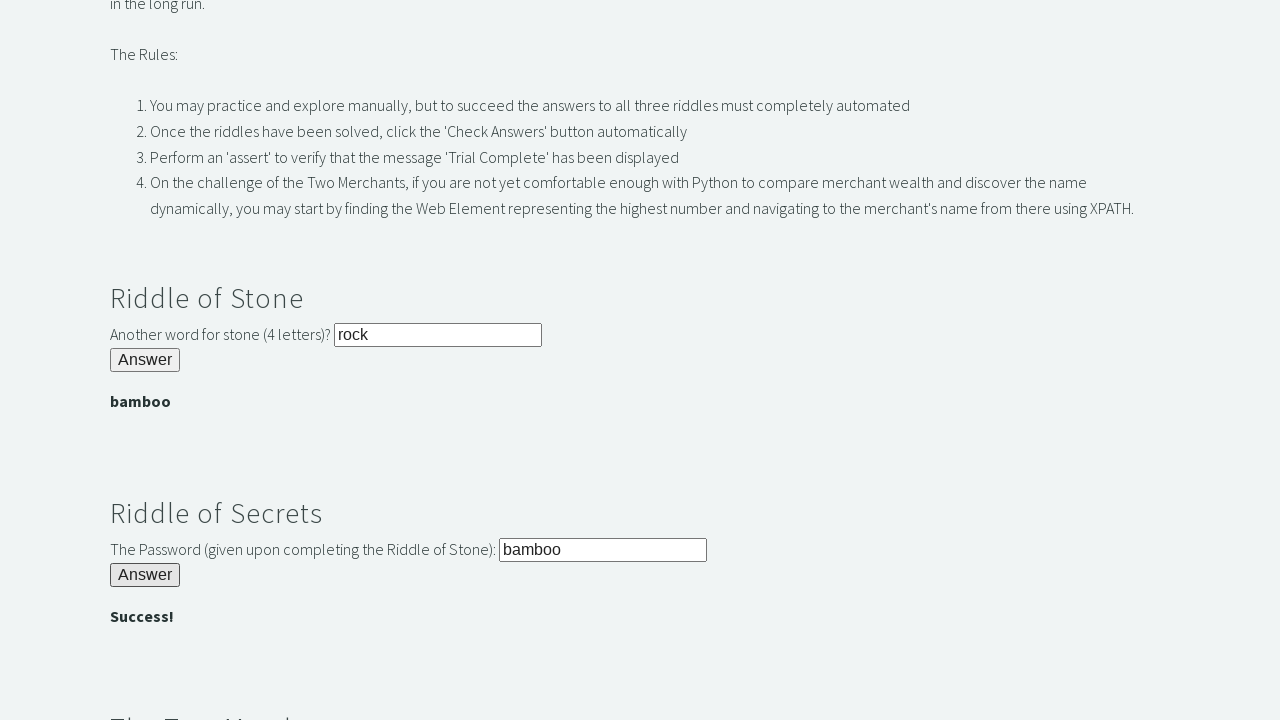

Second riddle success banner displayed
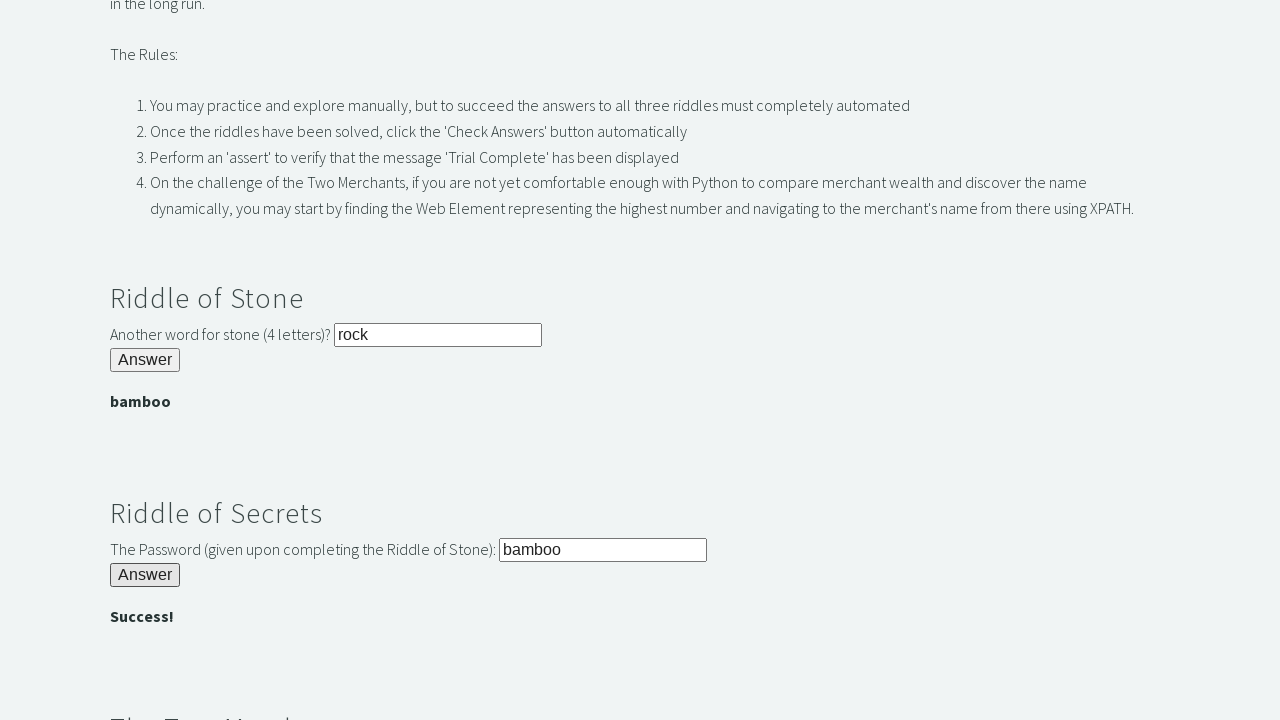

Located 2 merchants on the page
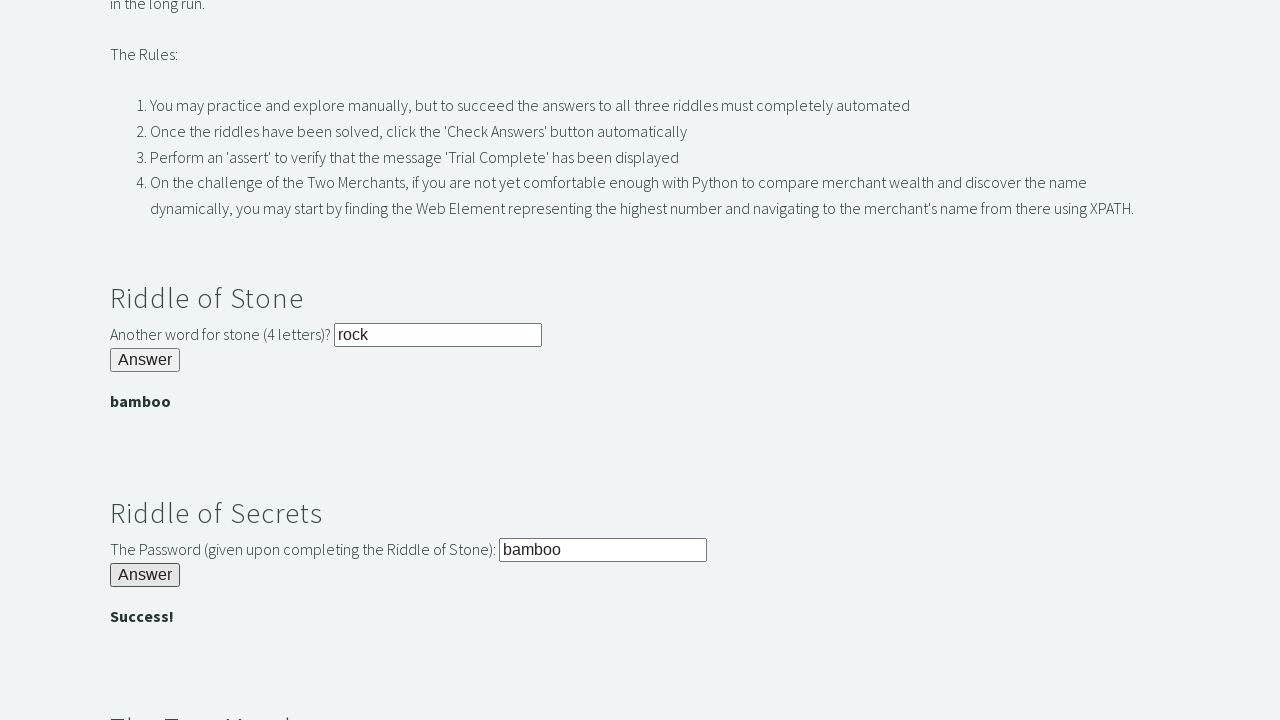

Identified richest merchant: Jessica with value 3000
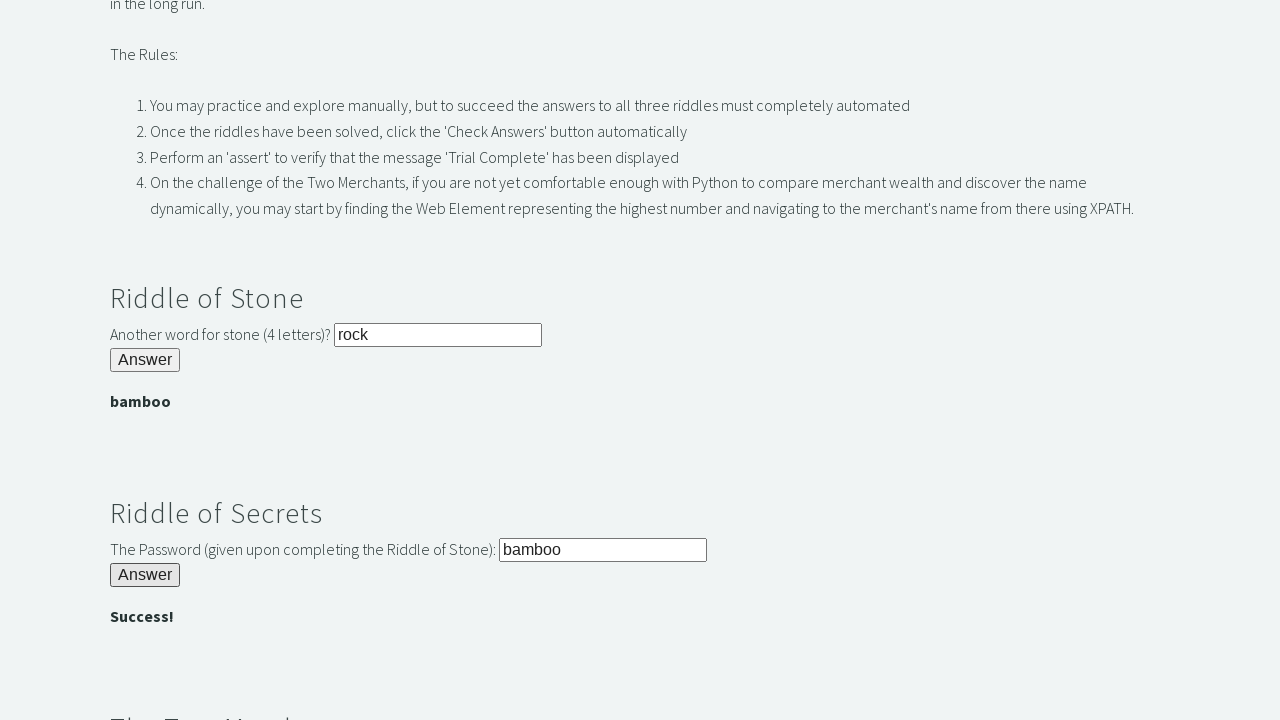

Filled third riddle input with 'Jessica' on input#r3Input
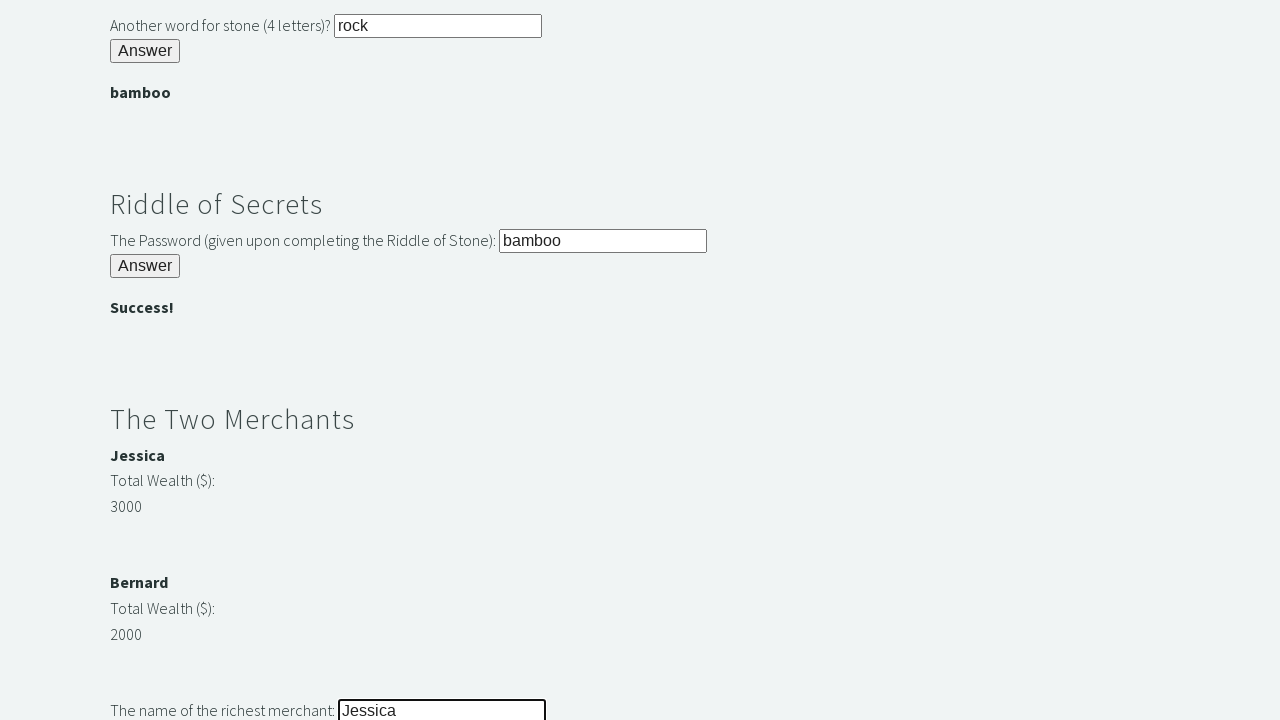

Submitted third riddle answer at (145, 360) on button#r3Butn
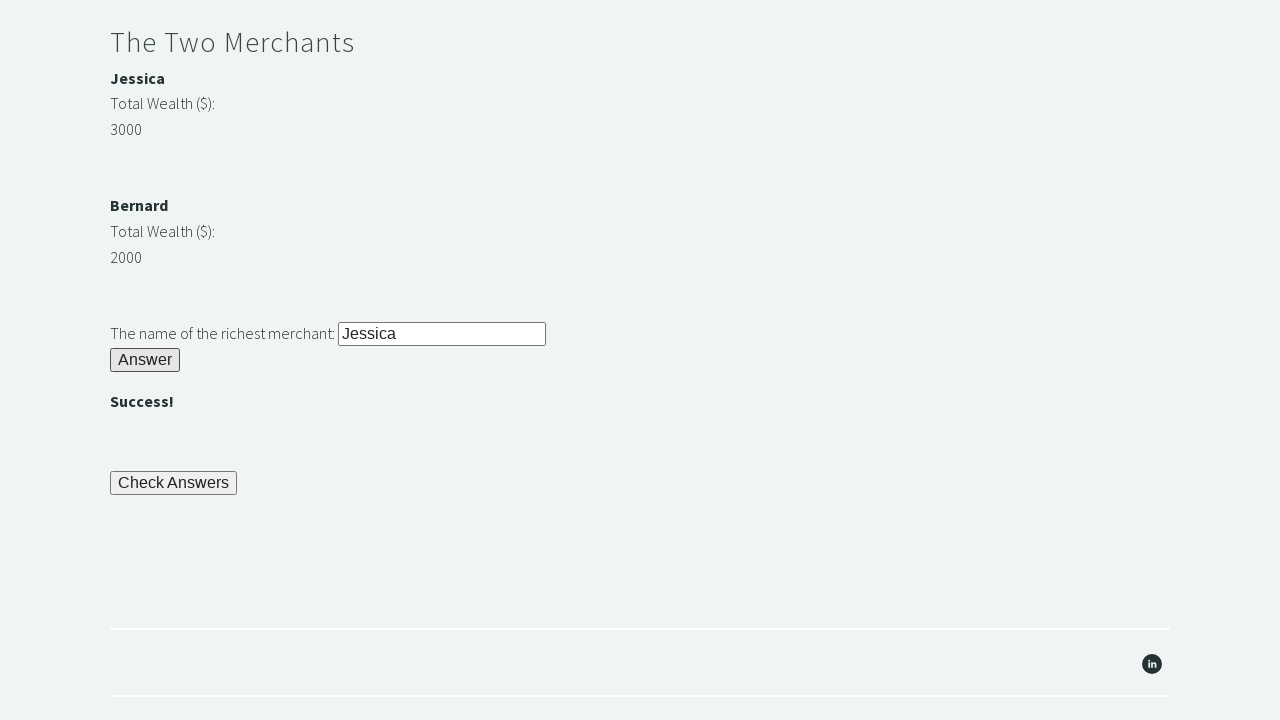

Clicked final check button at (174, 483) on button#checkButn
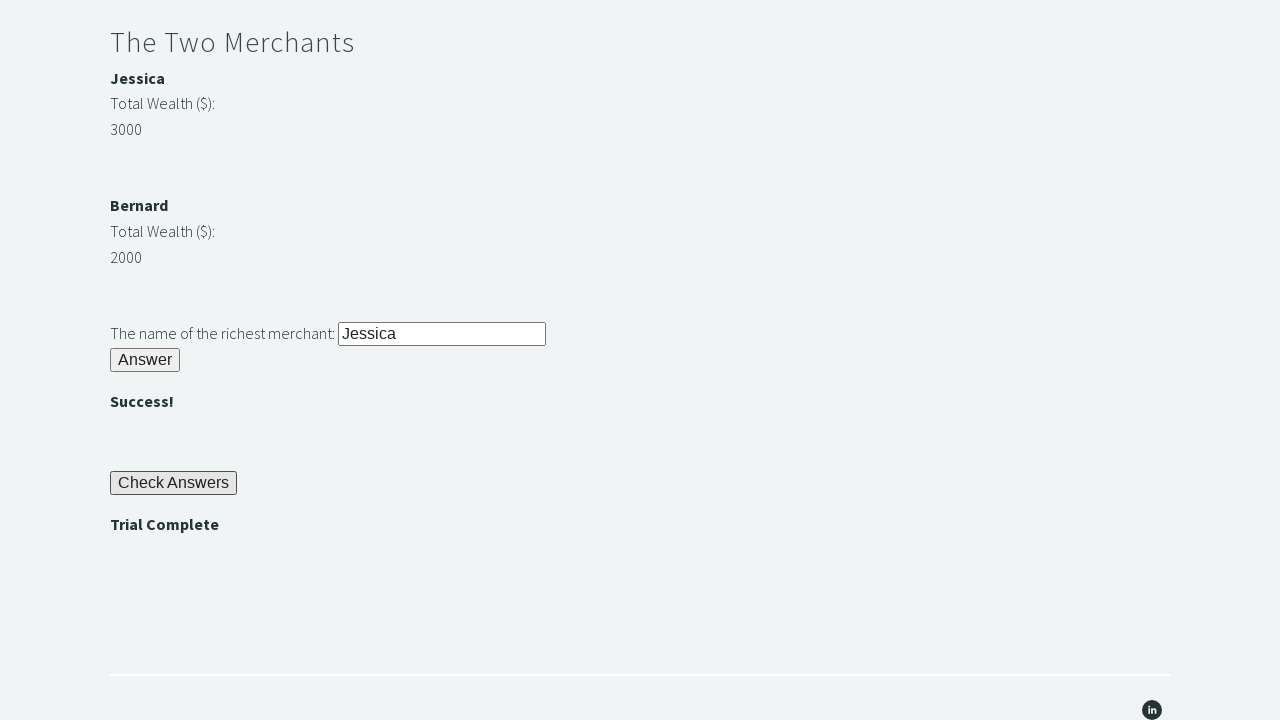

Trial of the Stones completed successfully
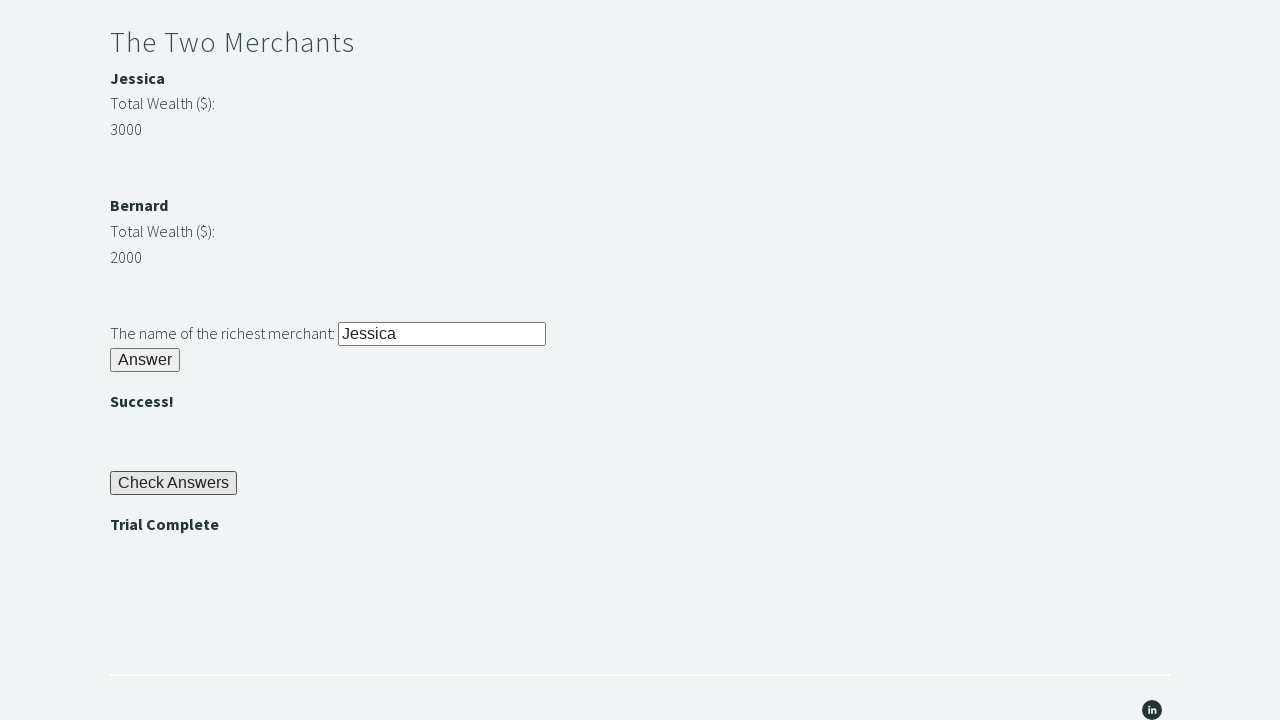

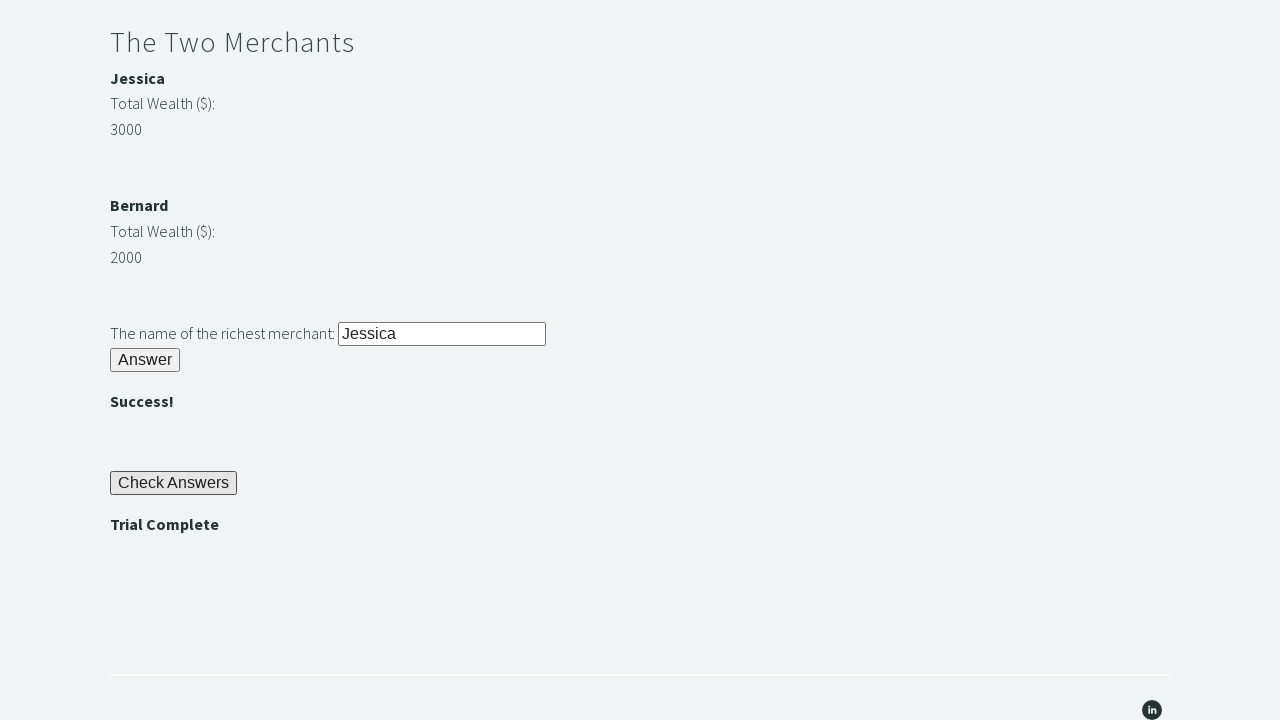